Tests file upload functionality by selecting a file using the file input and clicking the submit button on the jQuery File Upload demo page.

Starting URL: https://blueimp.github.io/jQuery-File-Upload/

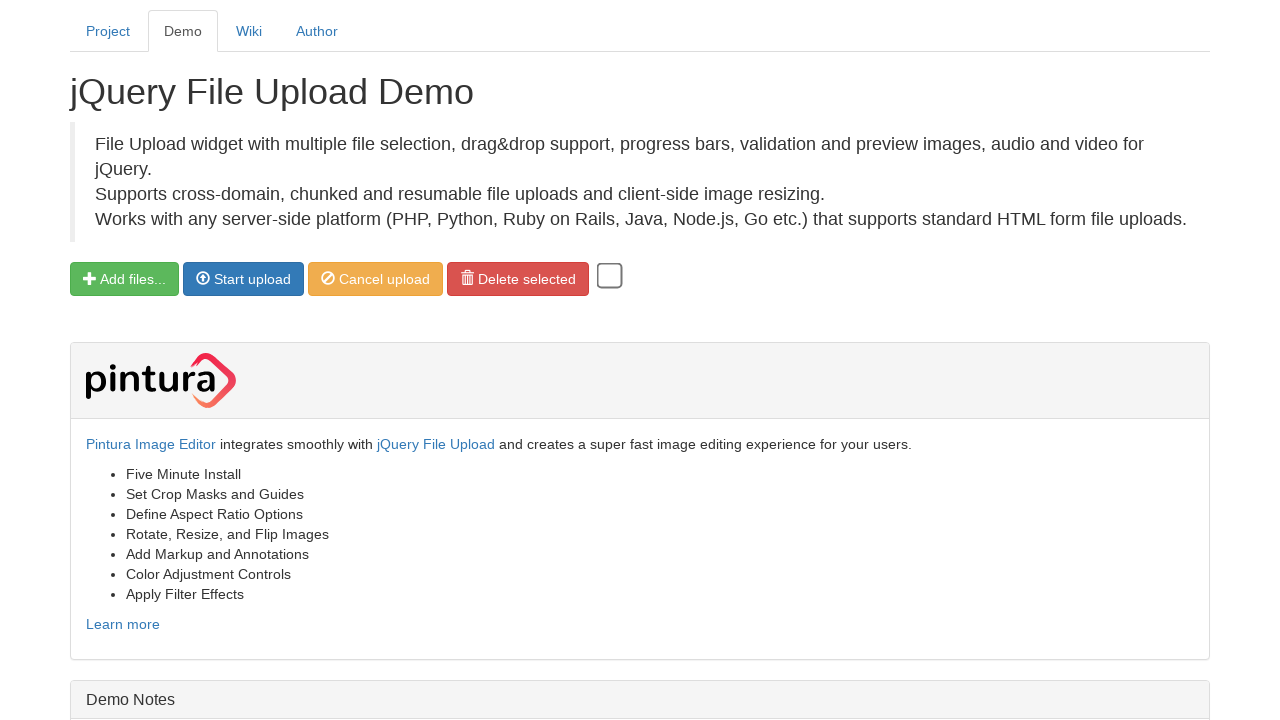

File input selector loaded on jQuery File Upload demo page
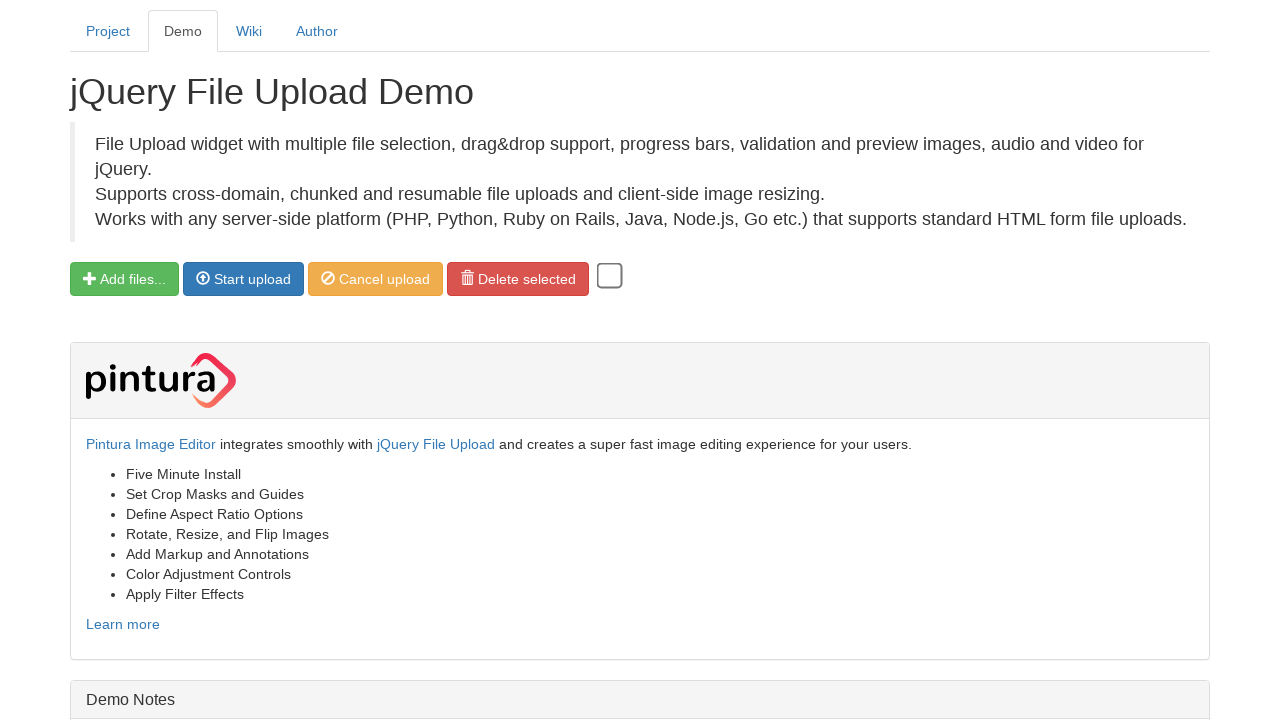

Selected test file for upload using file input
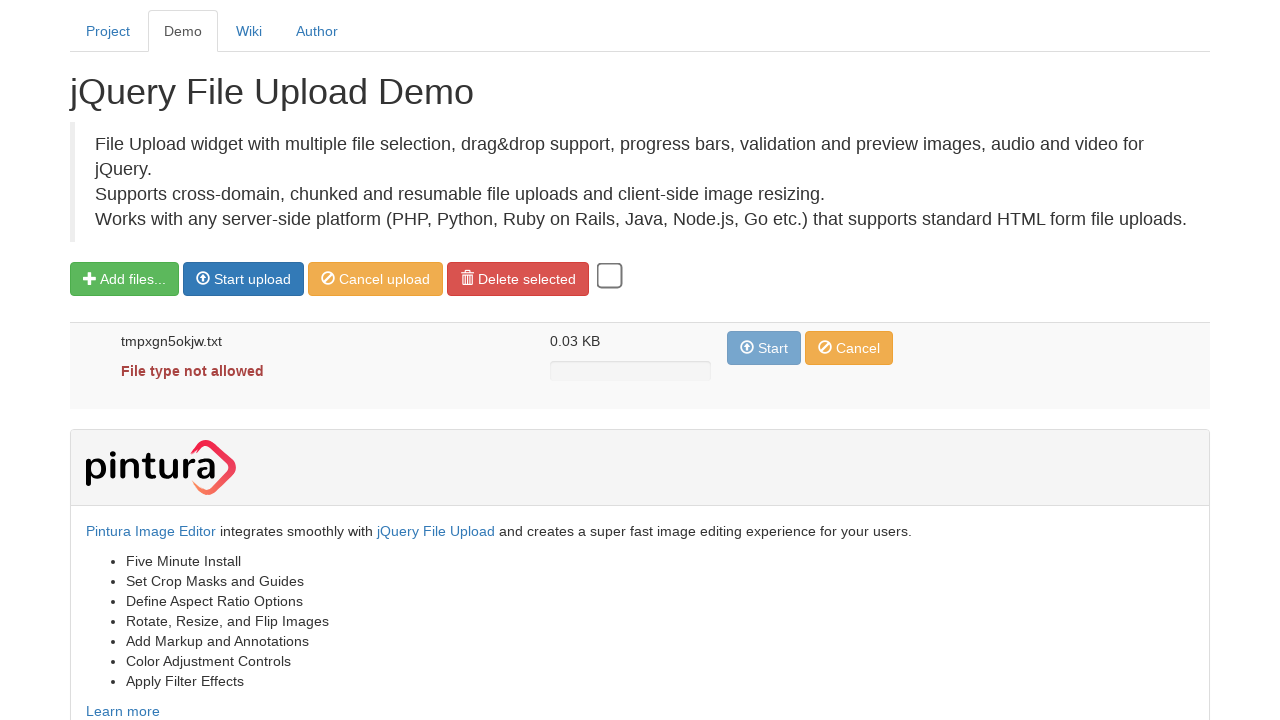

Clicked submit button to start file upload at (244, 279) on button[type='submit']
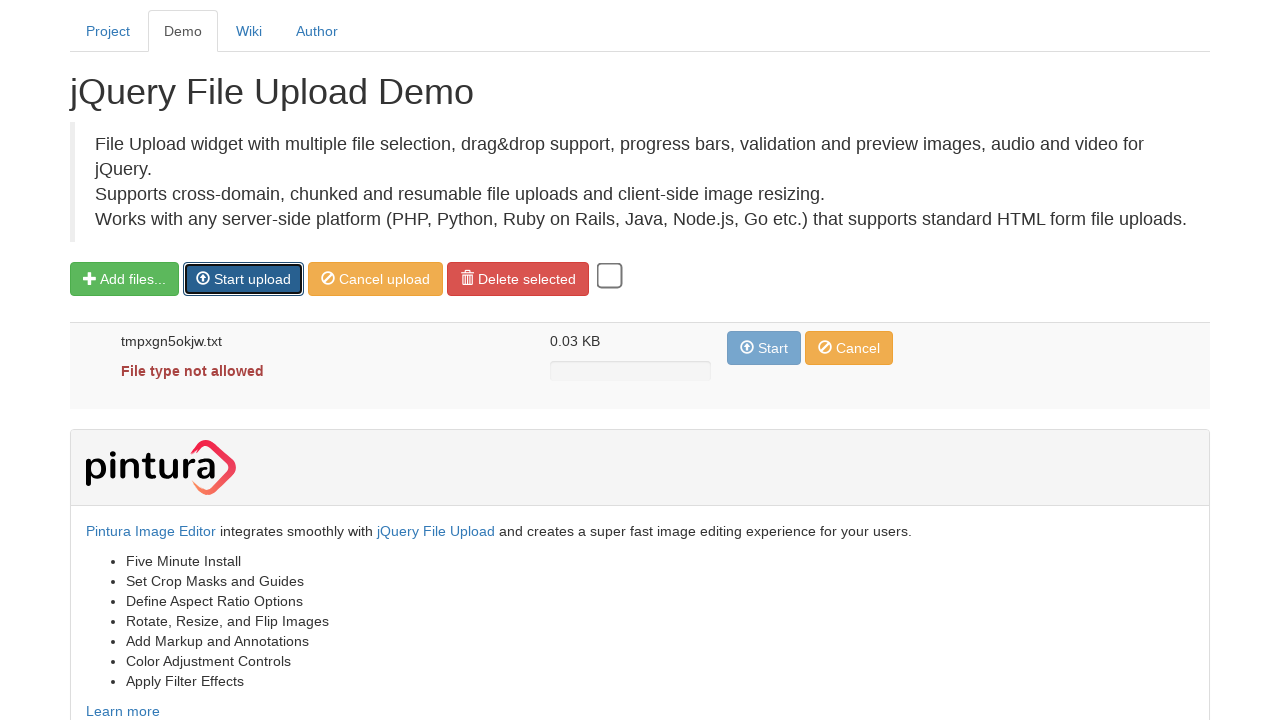

Cleaned up temporary test file
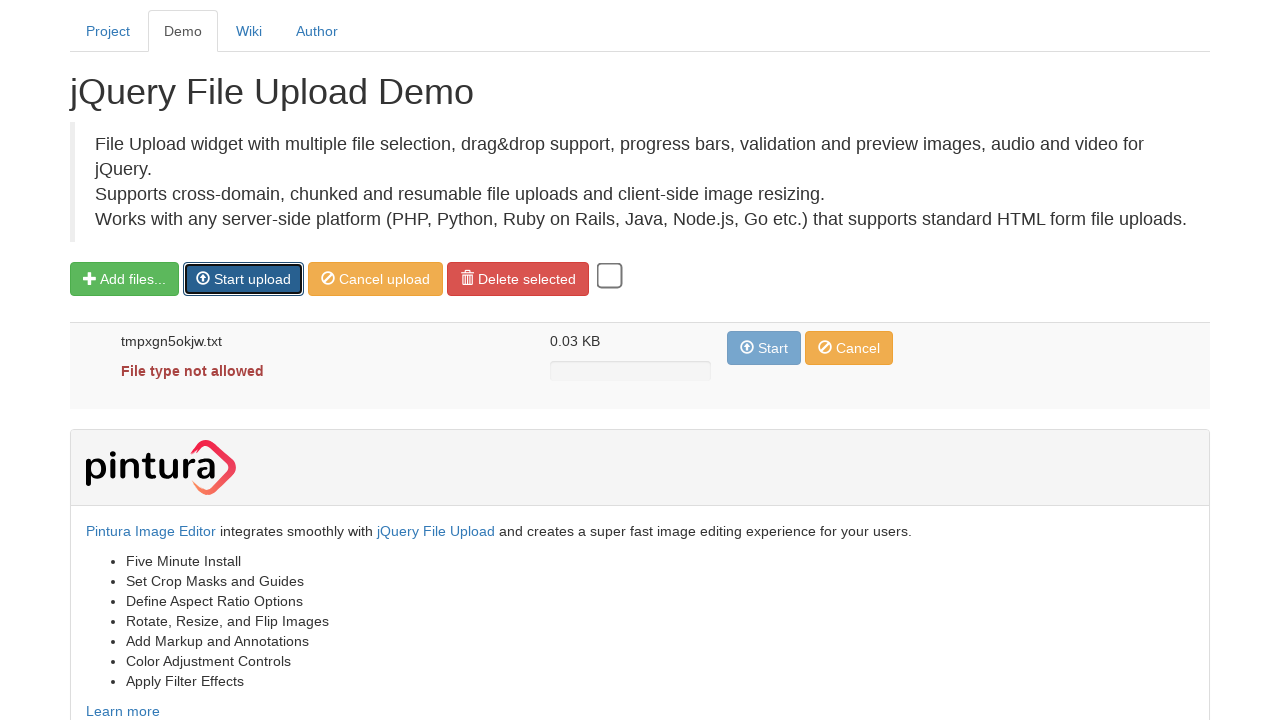

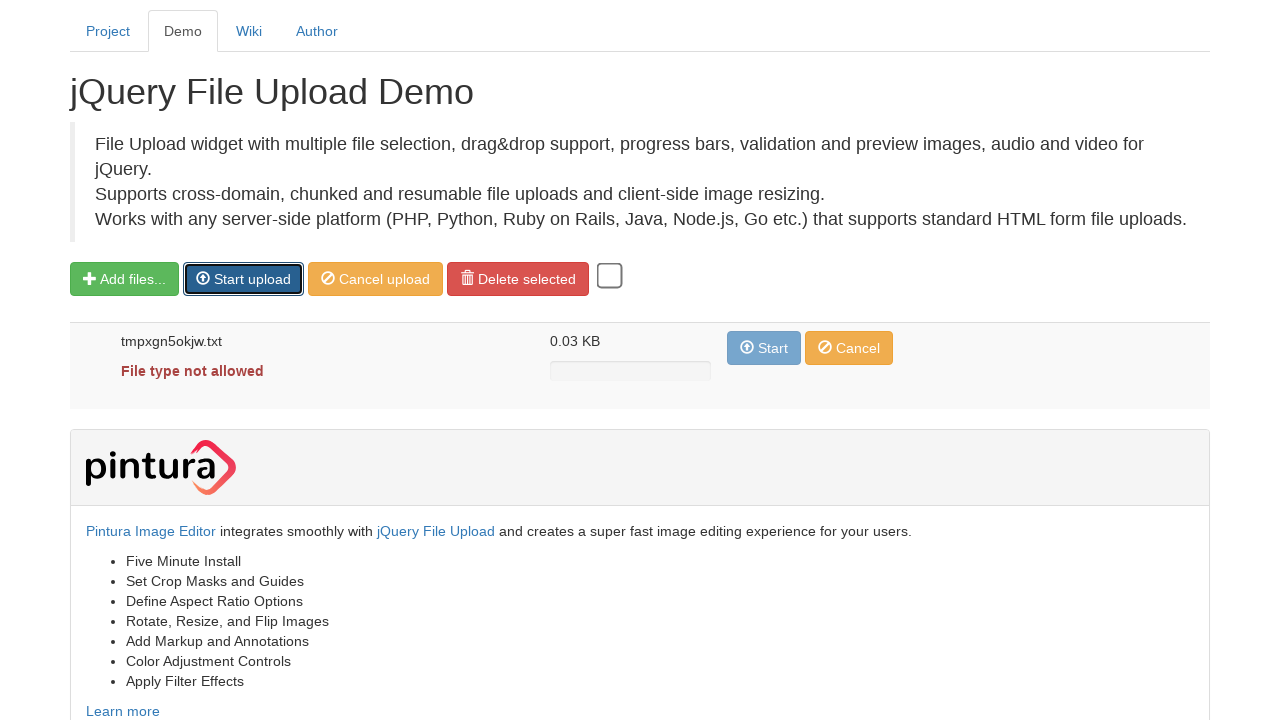